Tests tablet responsive design by setting a tablet viewport and verifying the page renders correctly

Starting URL: https://playwright.dev/

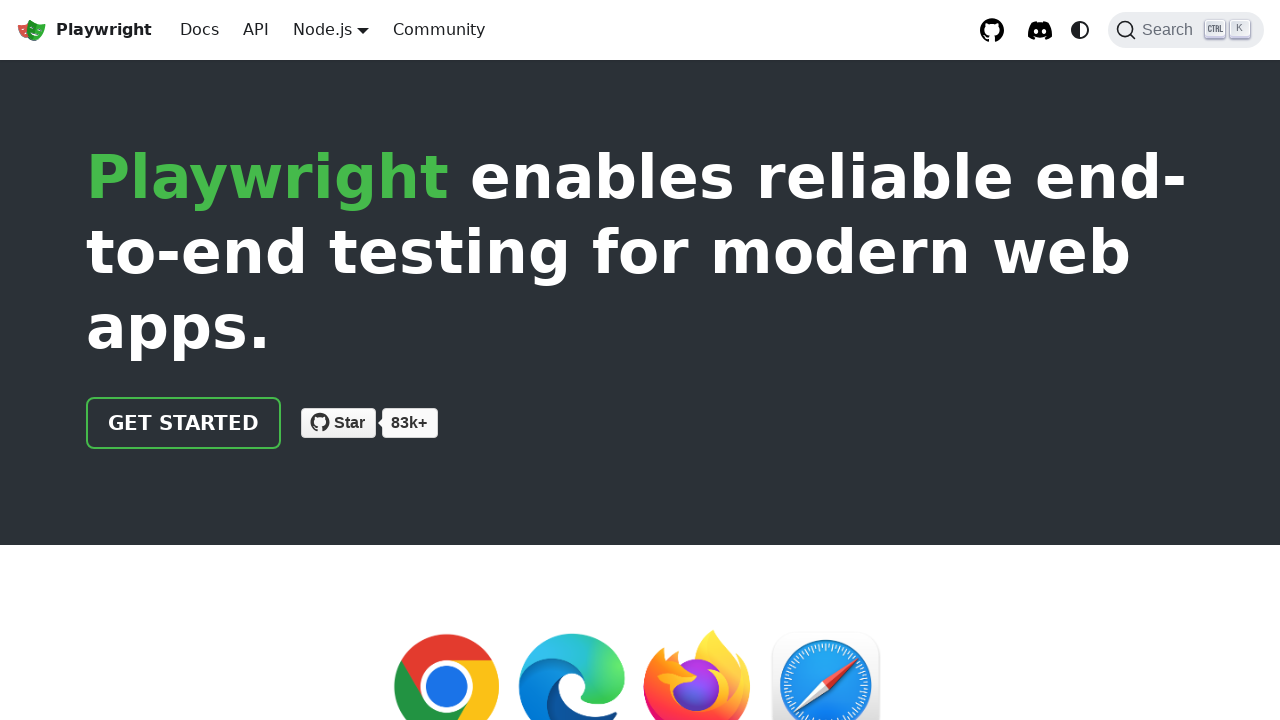

Set viewport to tablet size (768x1024)
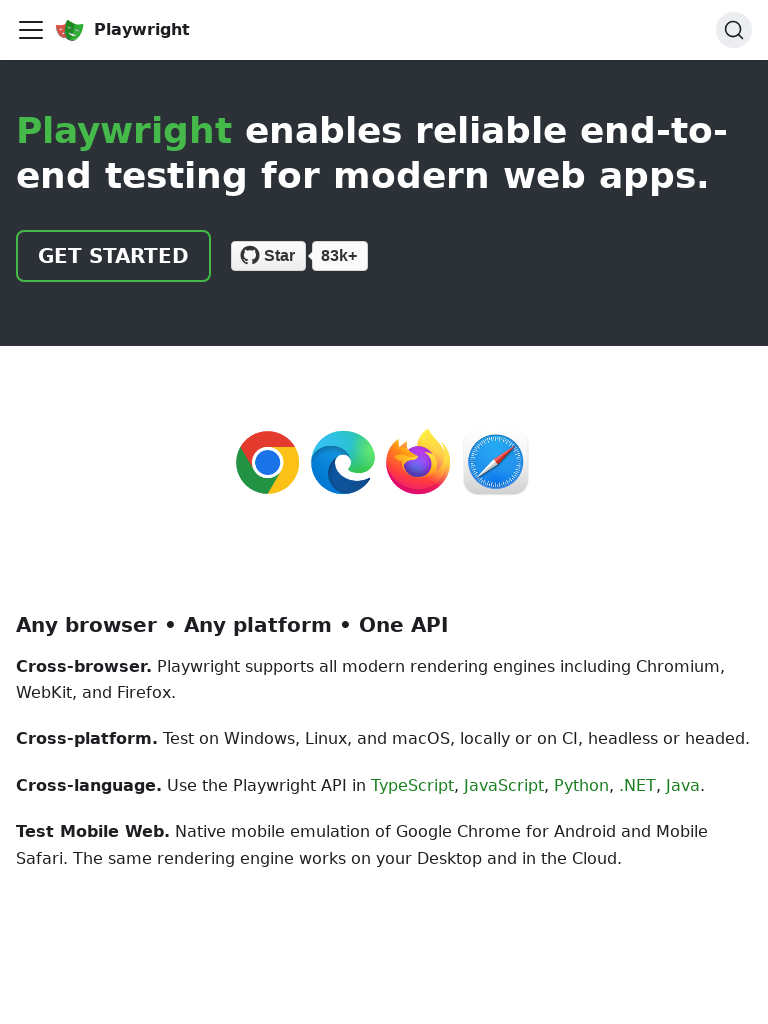

Reloaded page to apply tablet viewport
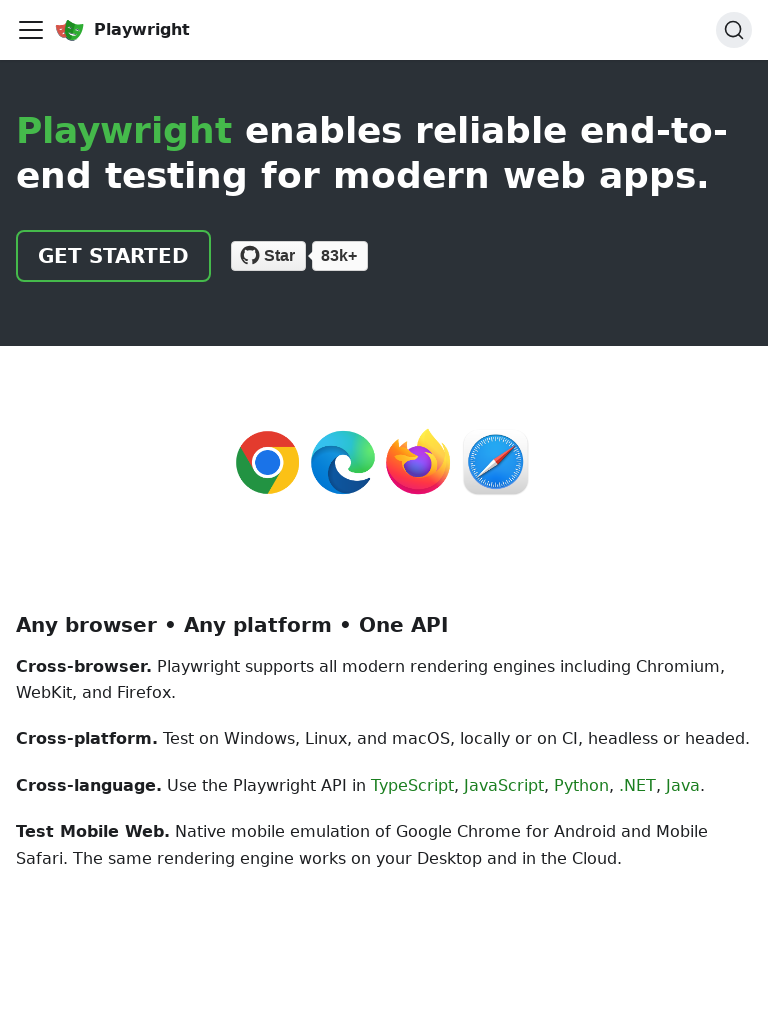

Page content loaded on tablet viewport
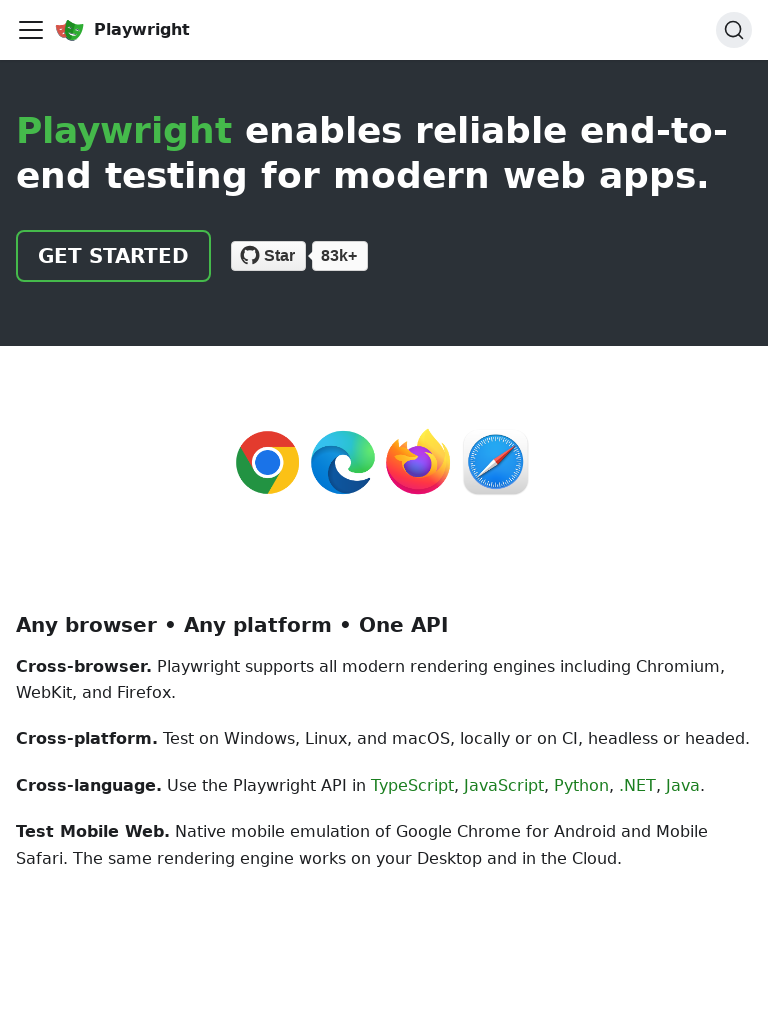

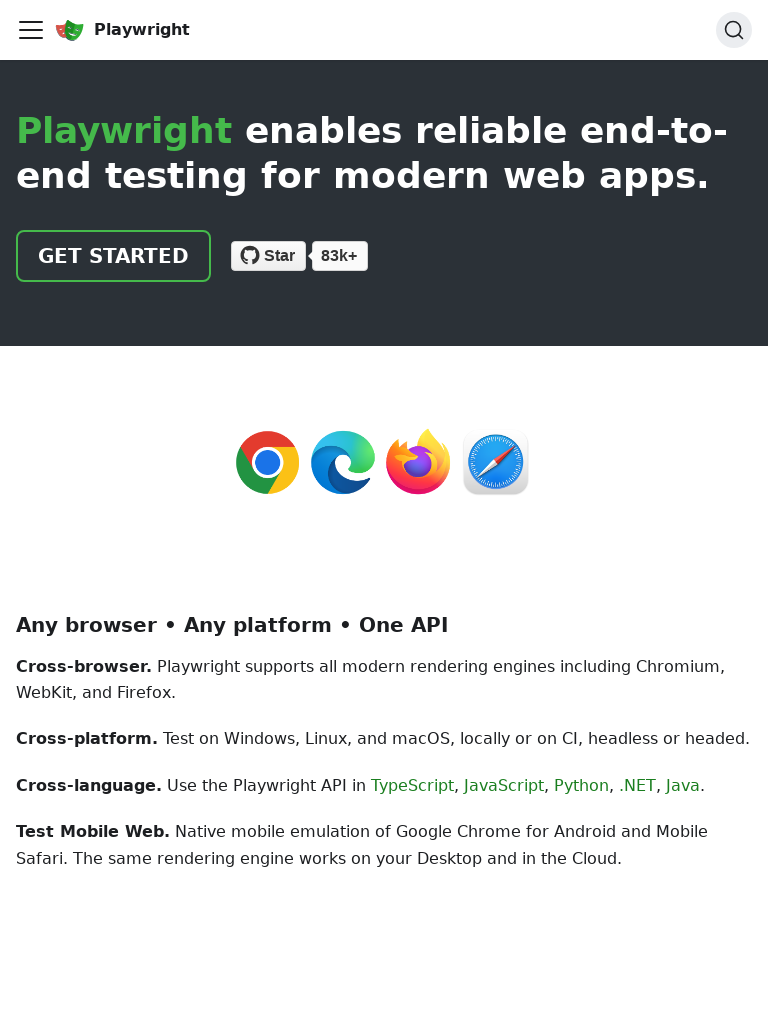